Tests autocomplete functionality by clicking on a single-select autocomplete input, typing a character to trigger suggestions, then using arrow keys to navigate and select an option from the dropdown.

Starting URL: https://demoqa.com/auto-complete

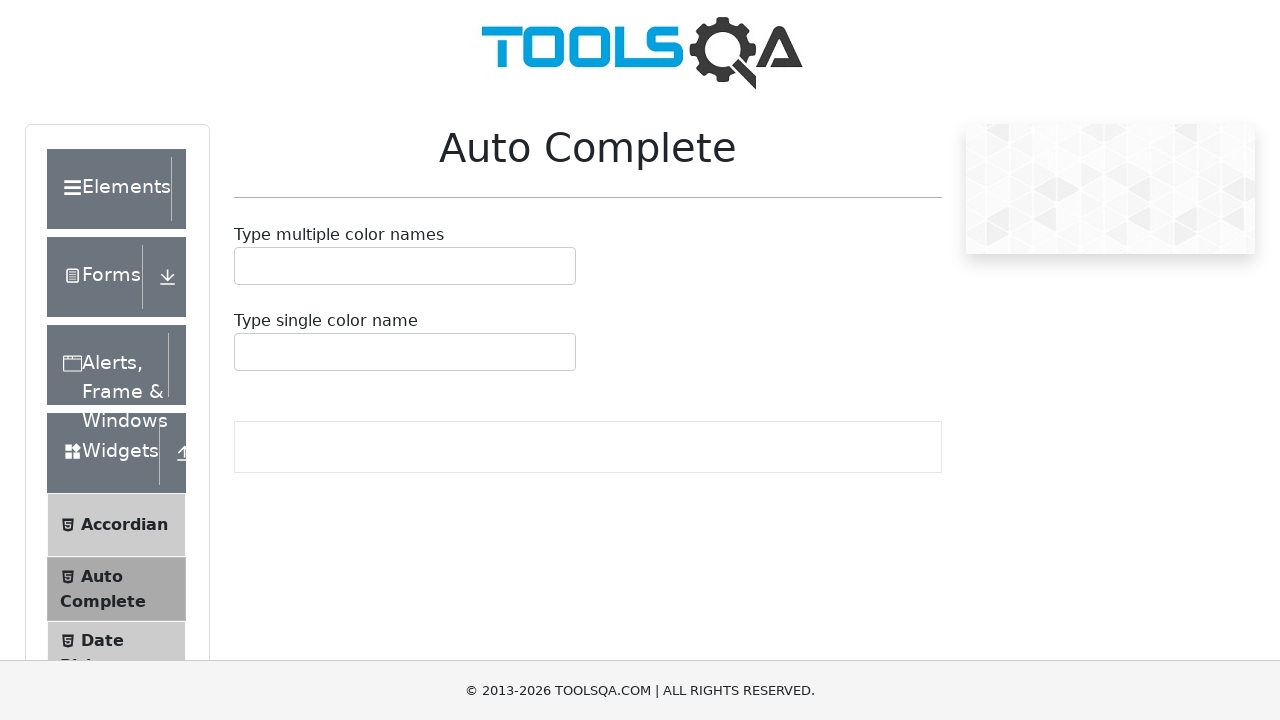

Clicked on single-select autocomplete input container at (405, 352) on #autoCompleteSingleContainer
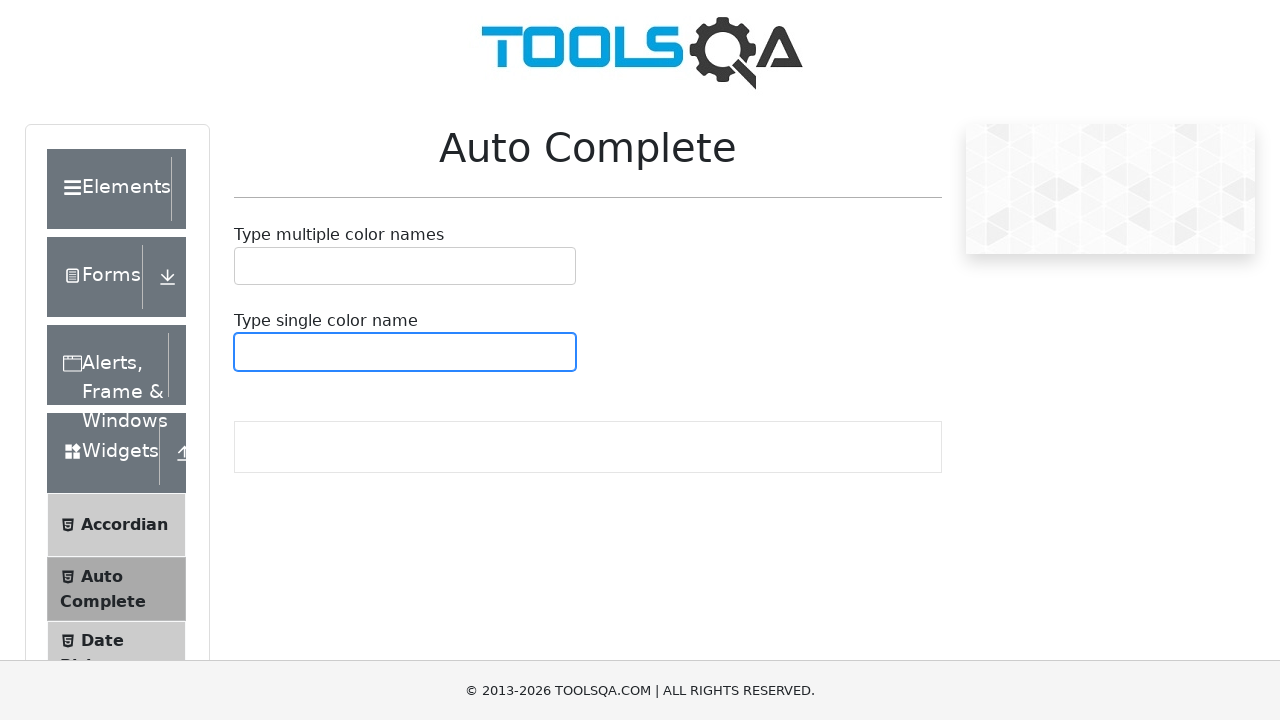

Typed 'b' in autocomplete input to trigger suggestions on #autoCompleteSingleInput
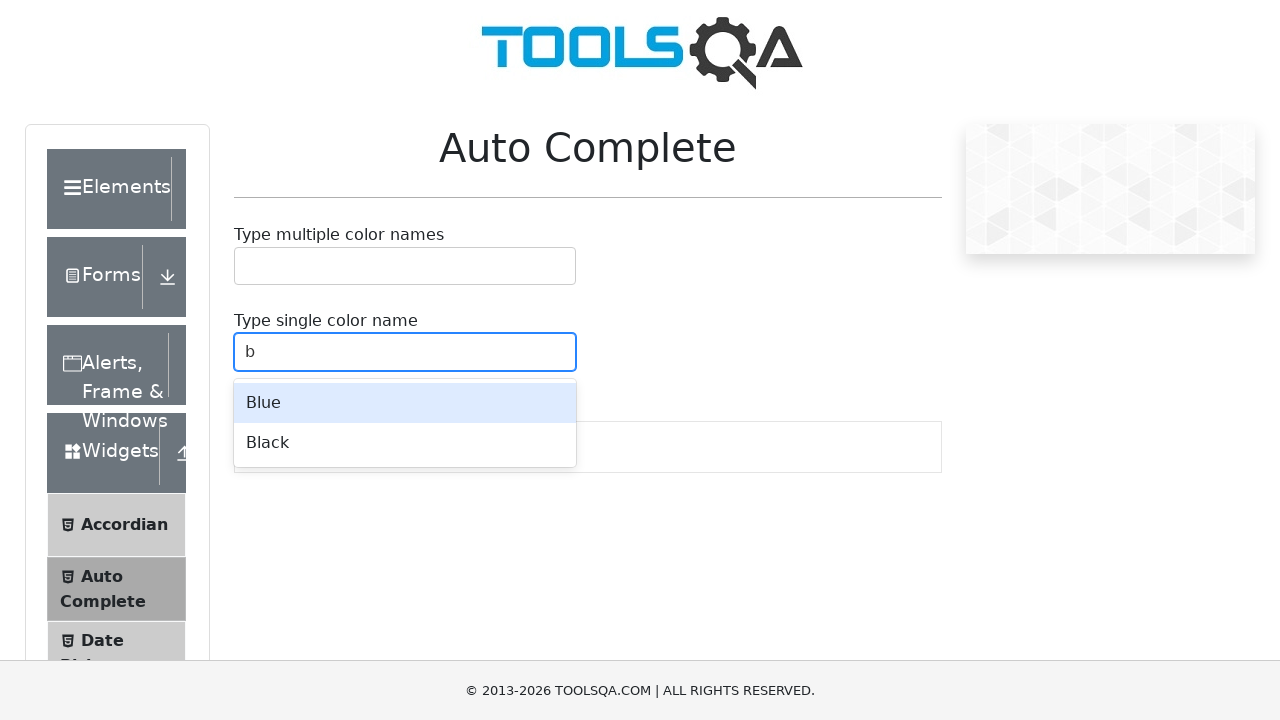

Waited for autocomplete suggestions to appear
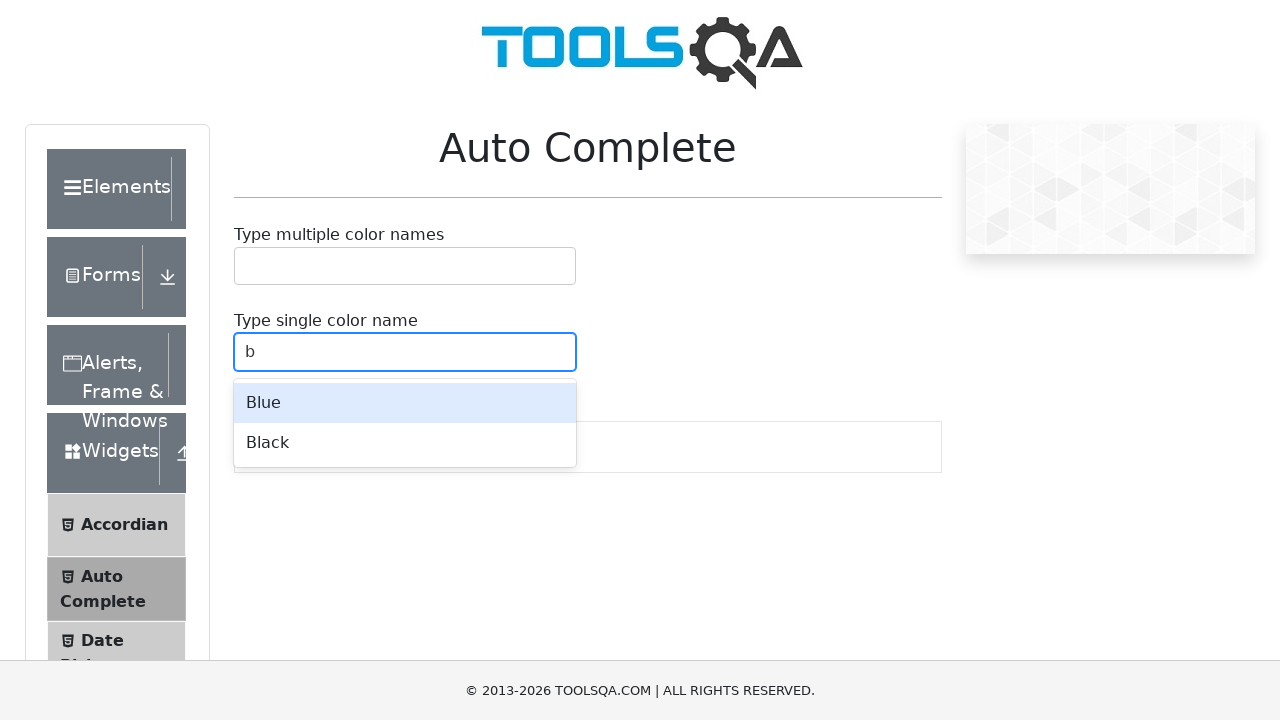

Pressed arrow down key to navigate to first suggestion
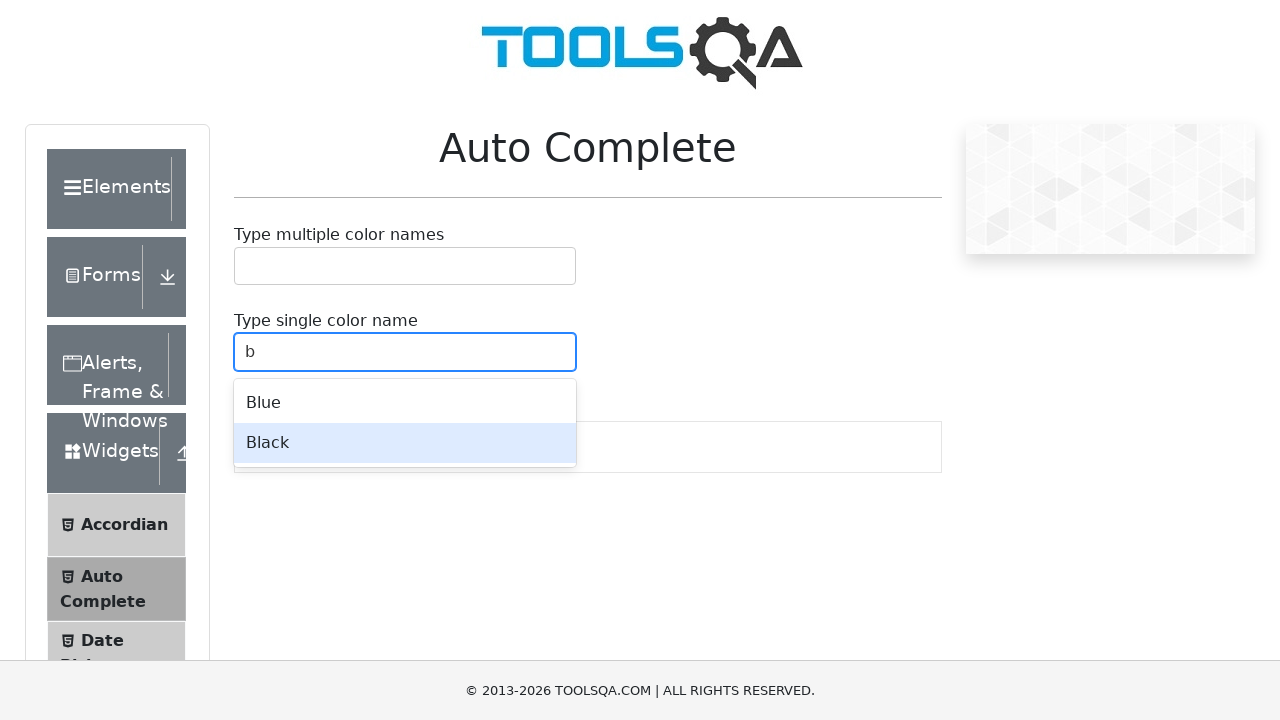

Pressed Enter to select the highlighted suggestion
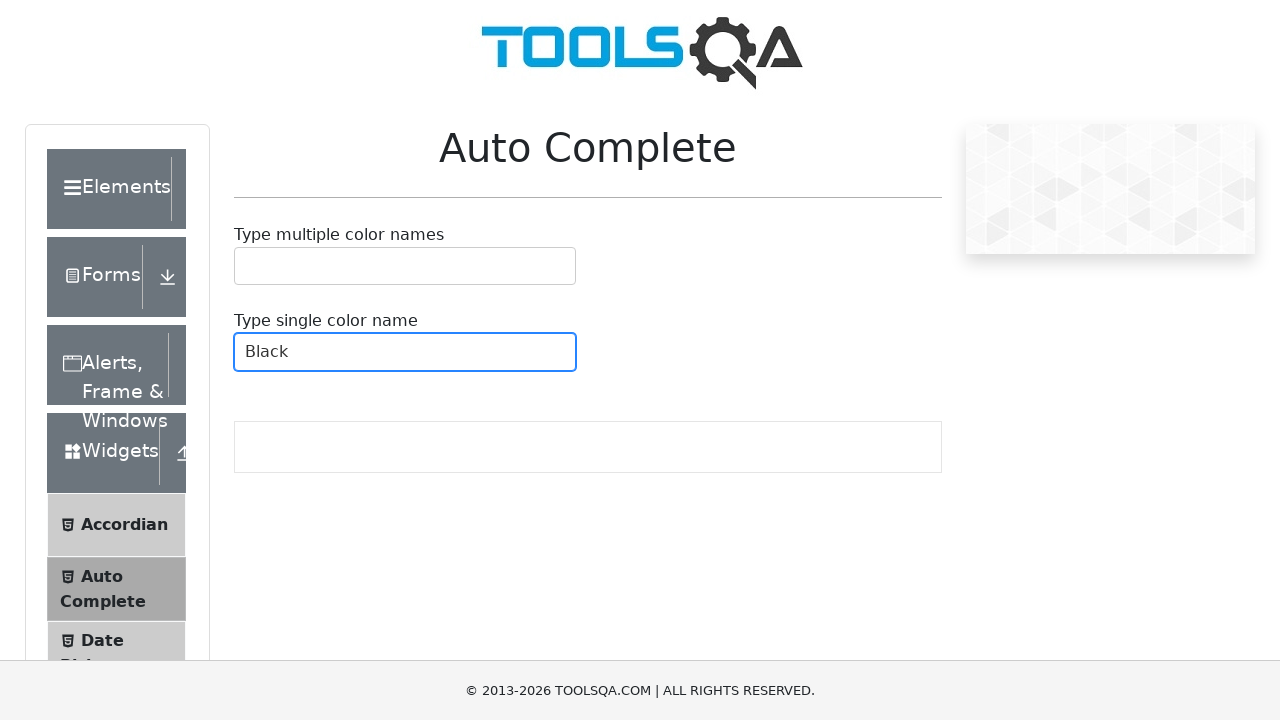

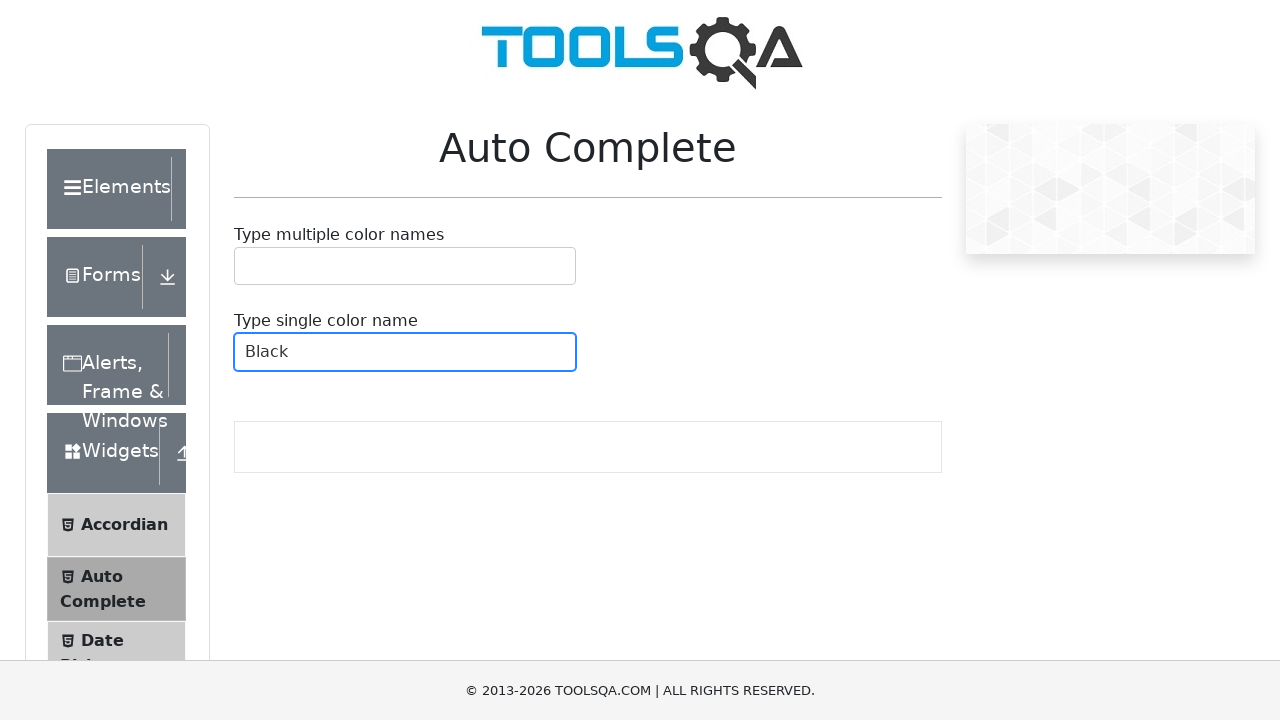